Navigates to Python.org and verifies the page title is "Welcome to Python.org"

Starting URL: http://www.python.org

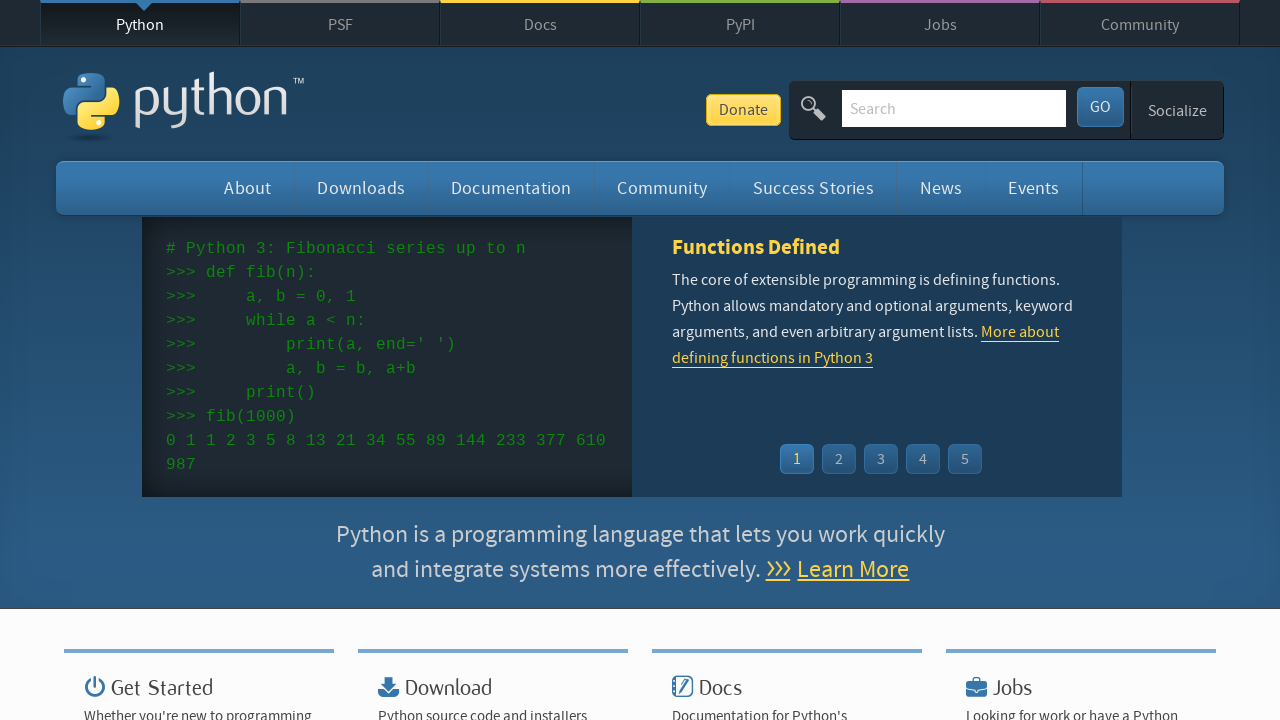

Navigated to Python.org homepage
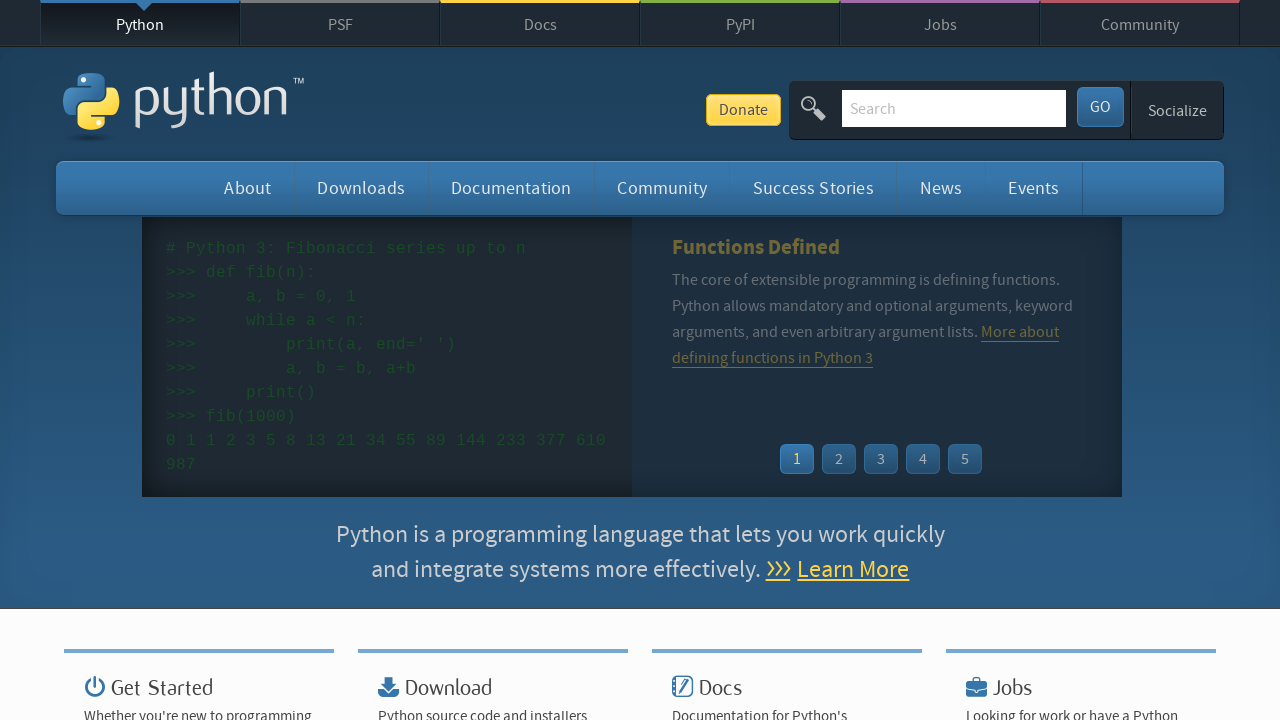

Verified page title is 'Welcome to Python.org'
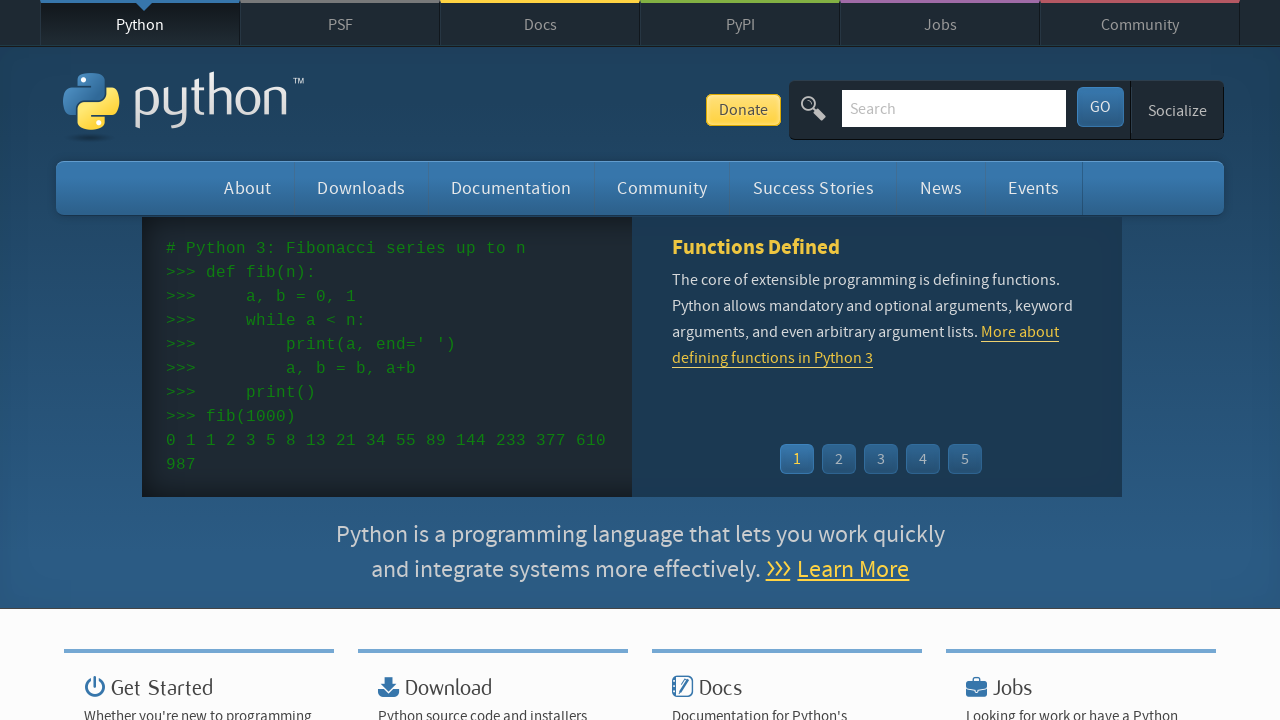

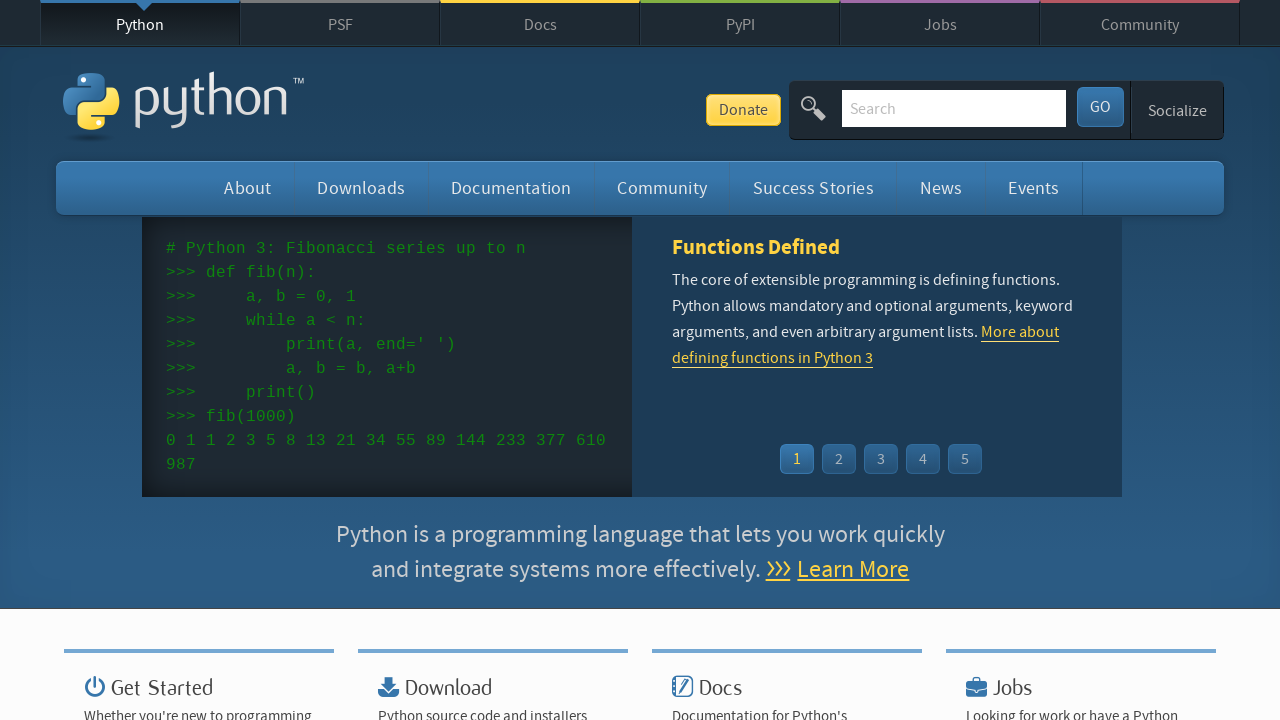